Tests JavaScript alert handling including simple alerts, confirm dialogs, and prompt dialogs with text input.

Starting URL: https://demoqa.com/alerts

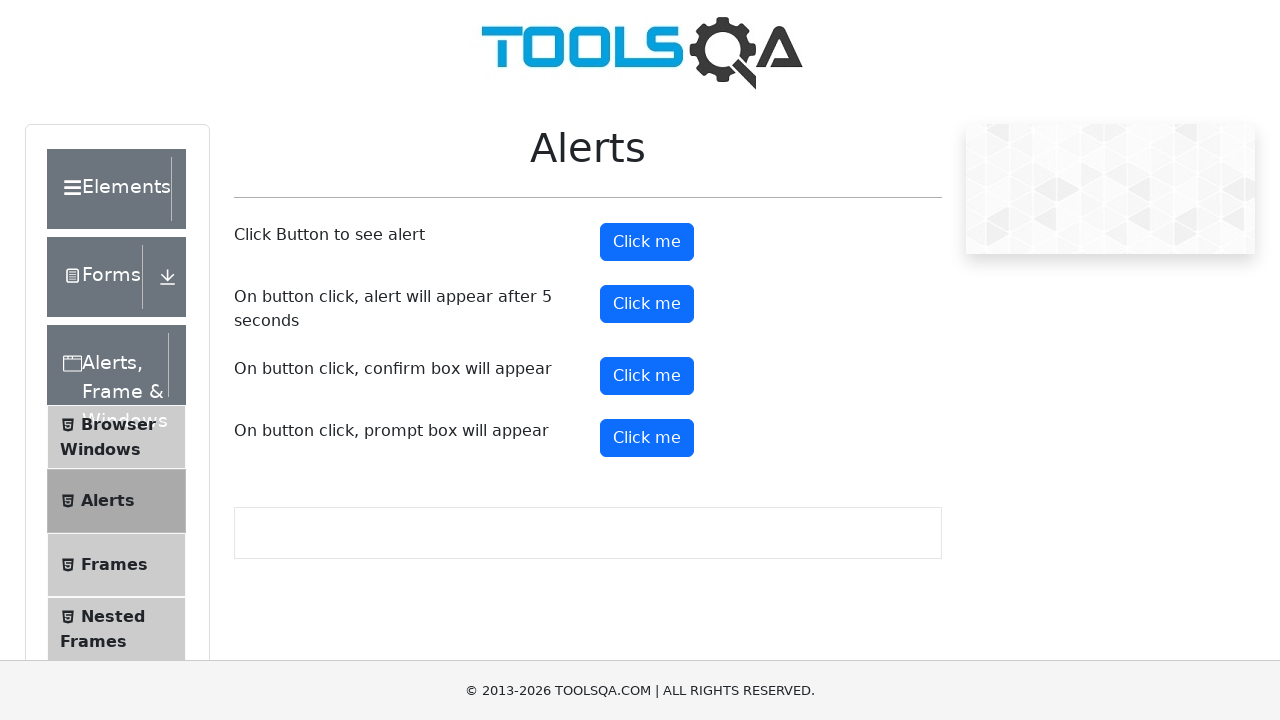

Scrolled alert button into view
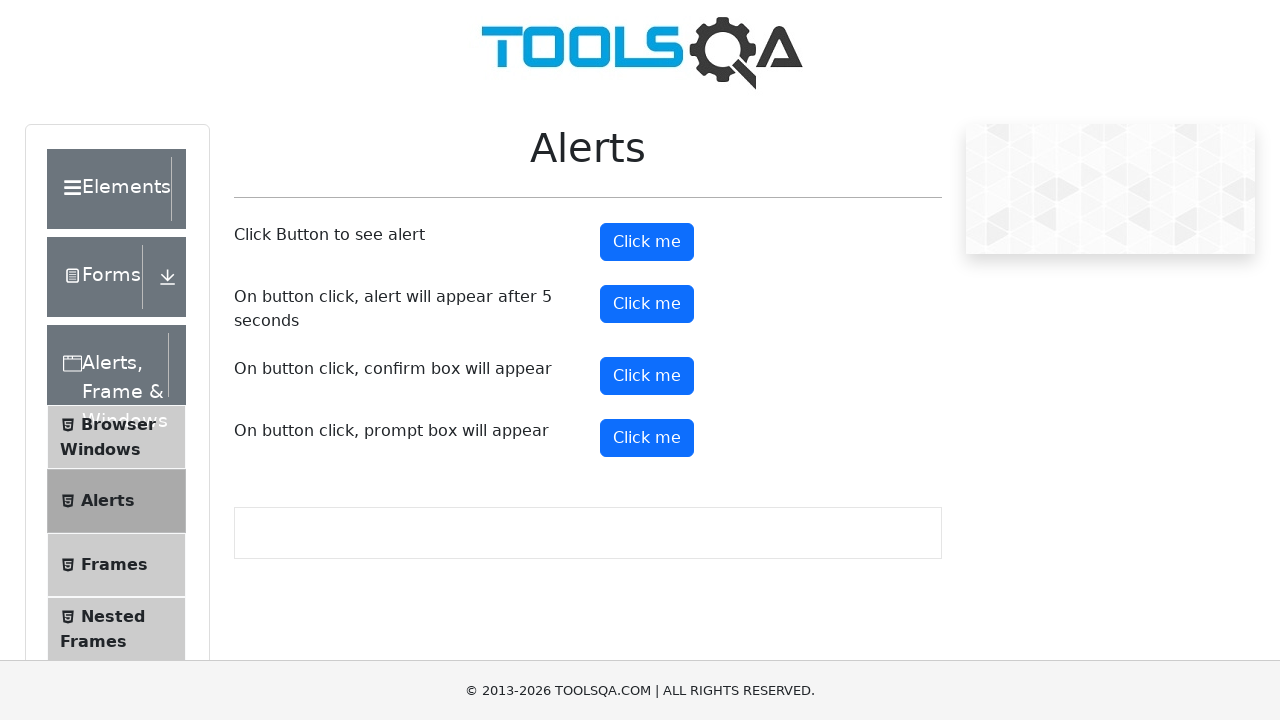

Set up dialog handler to accept alert with message 'You clicked a button'
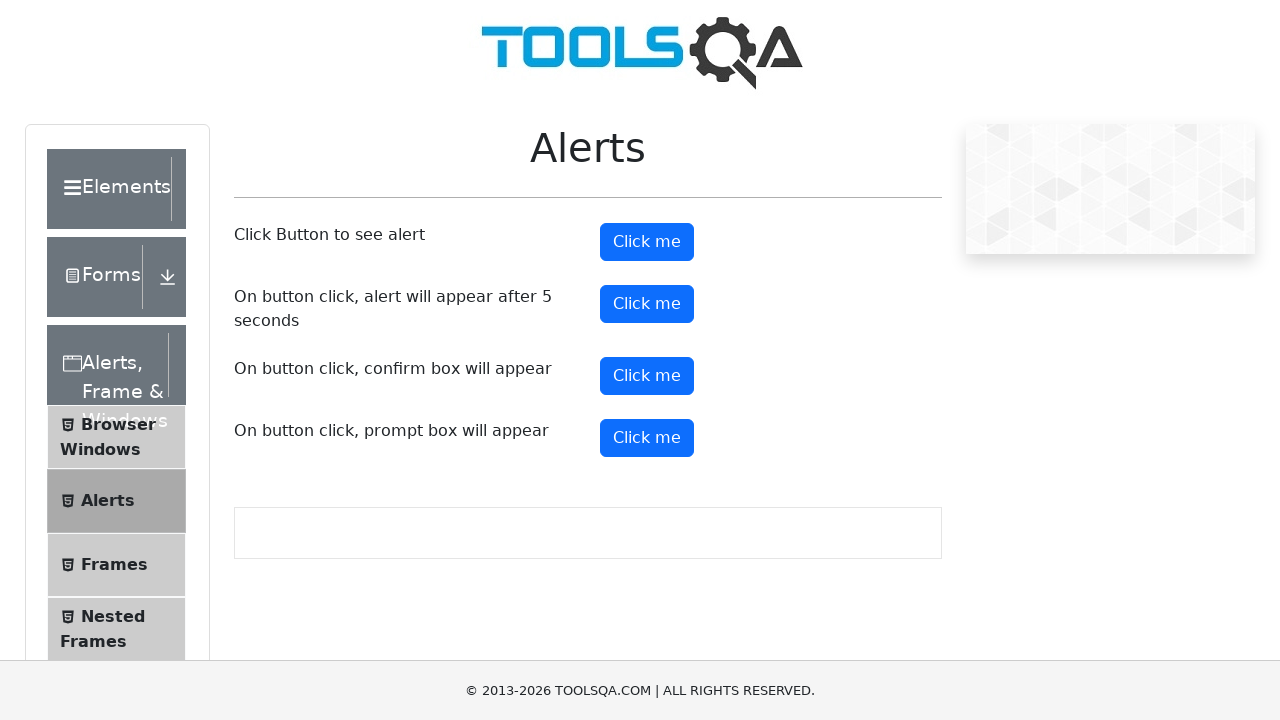

Clicked alert button to trigger simple alert at (647, 242) on #alertButton
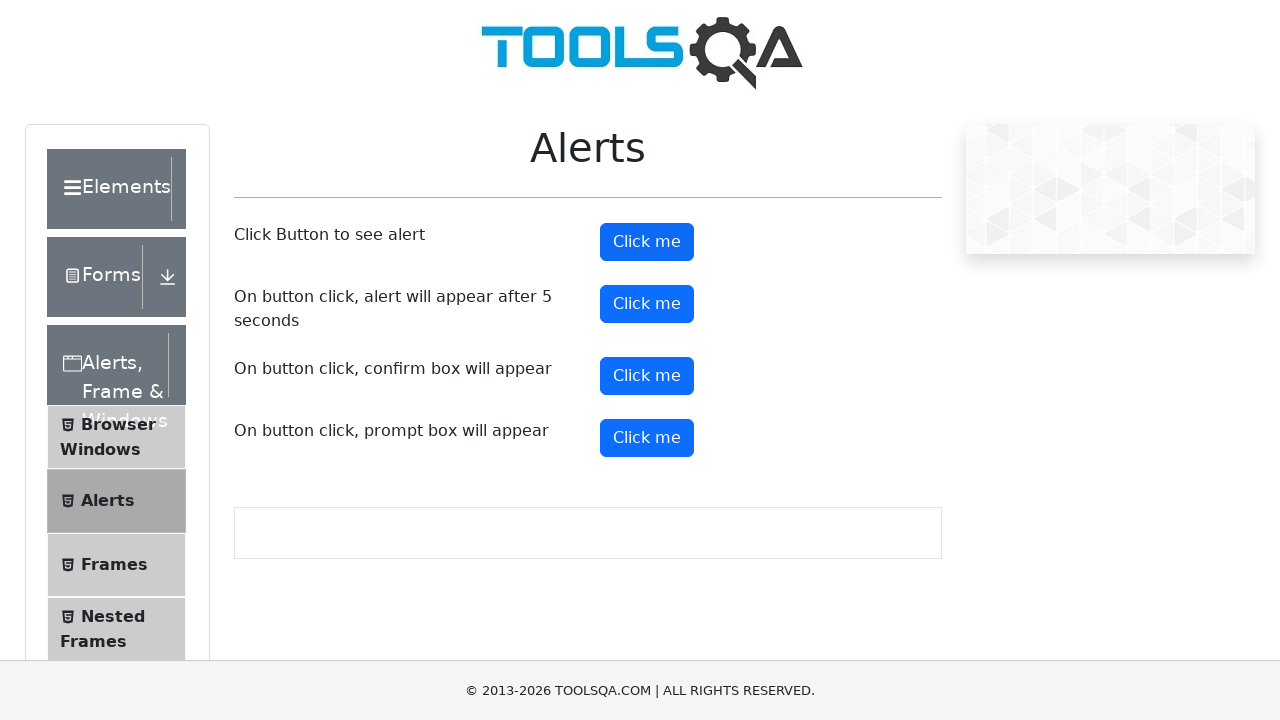

Waited for alert handling to complete
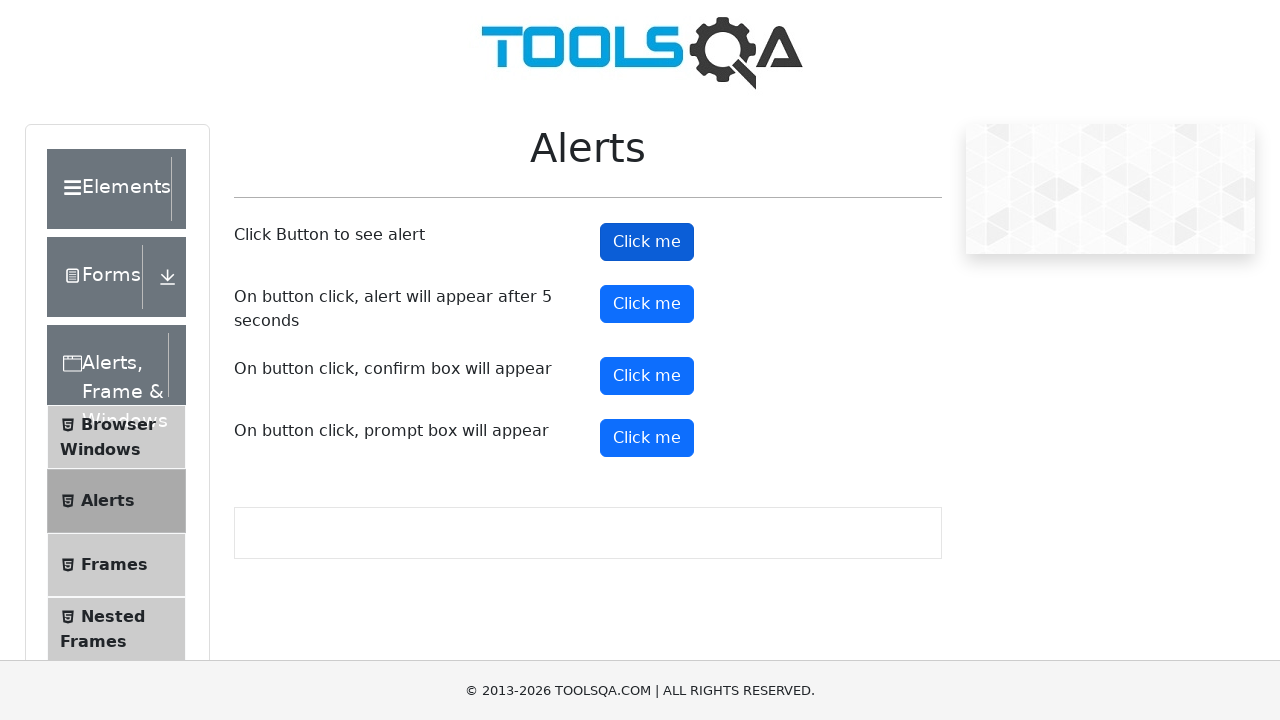

Set up dialog handler to dismiss confirm dialog with message 'Do you confirm action?'
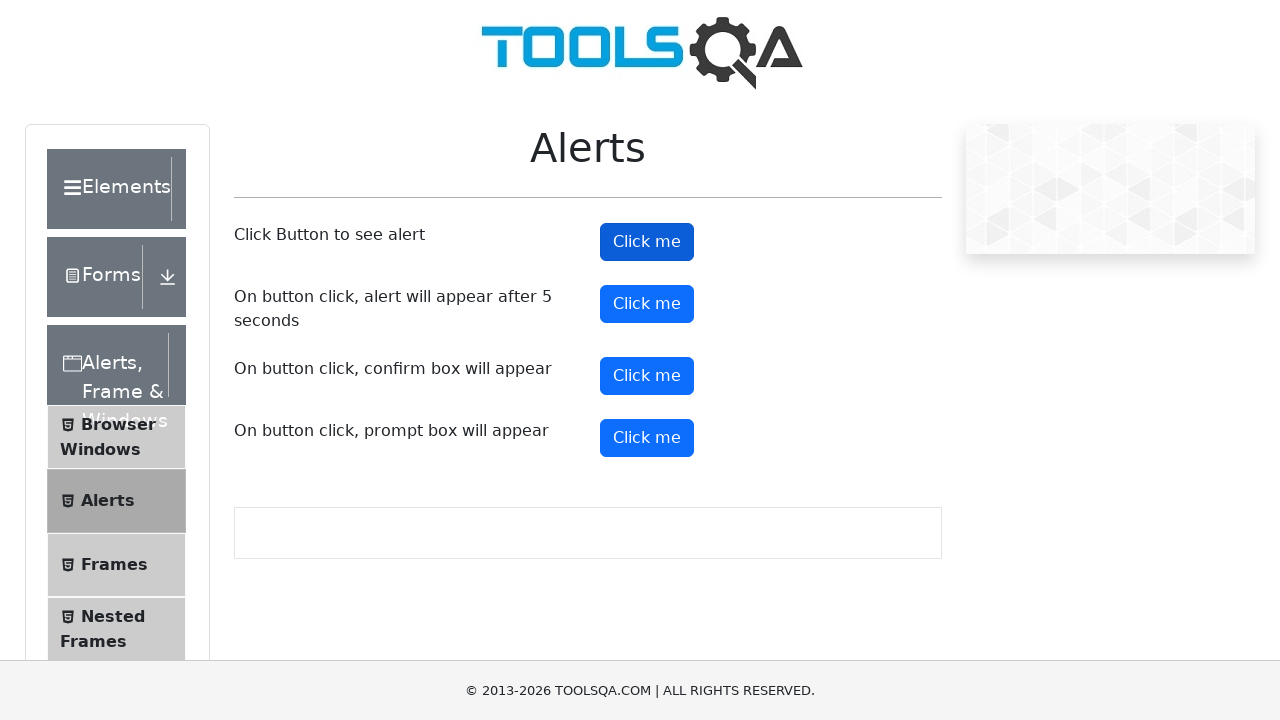

Scrolled confirm button into view
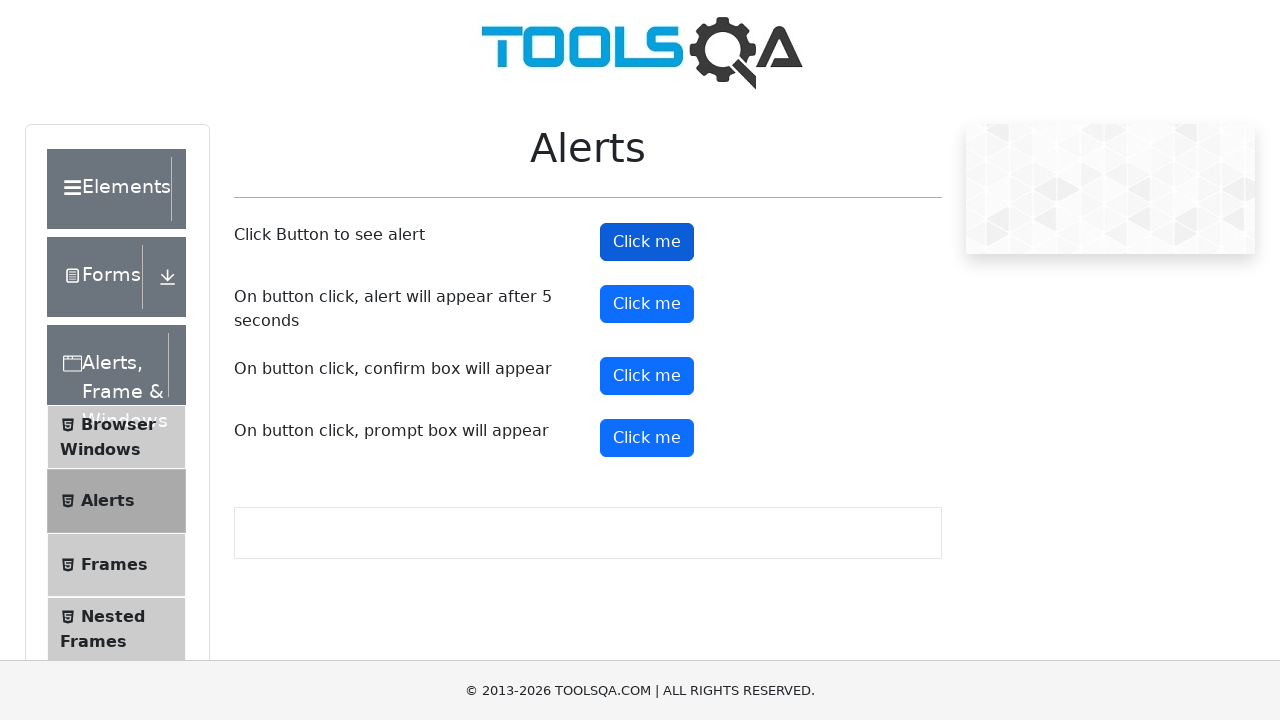

Clicked confirm button to trigger confirm dialog at (647, 376) on #confirmButton
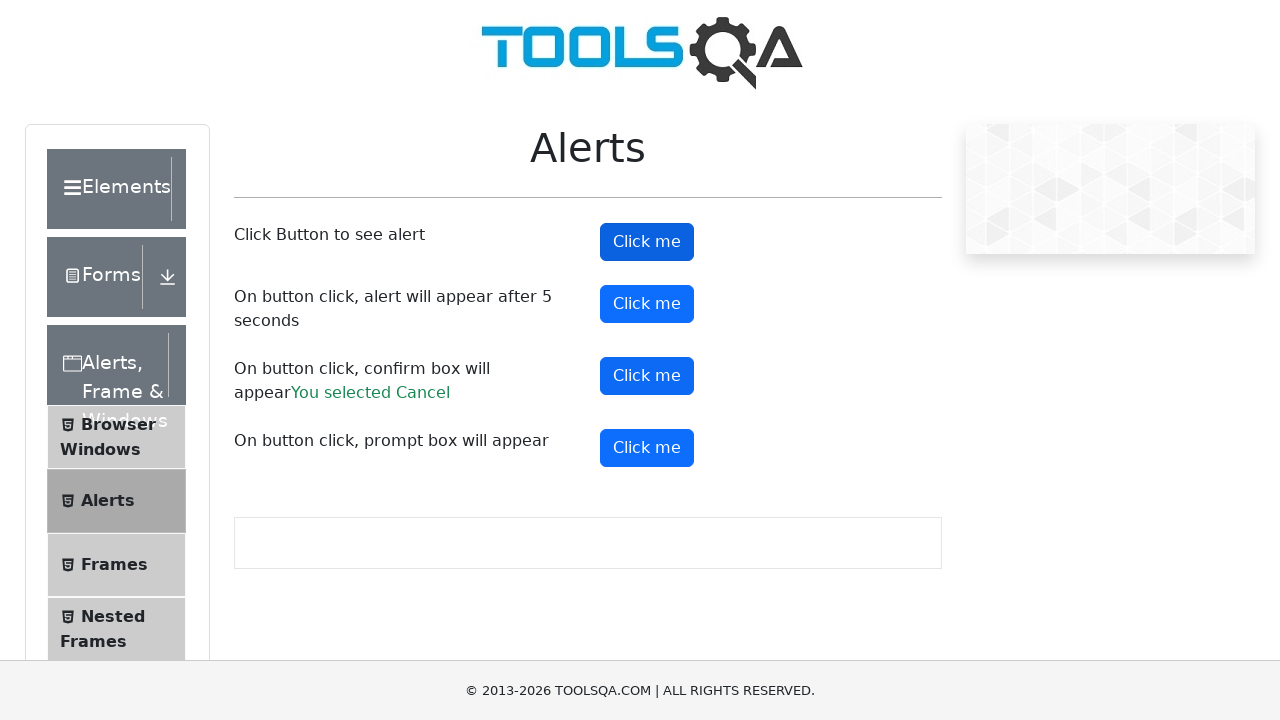

Waited for confirm dialog handling to complete
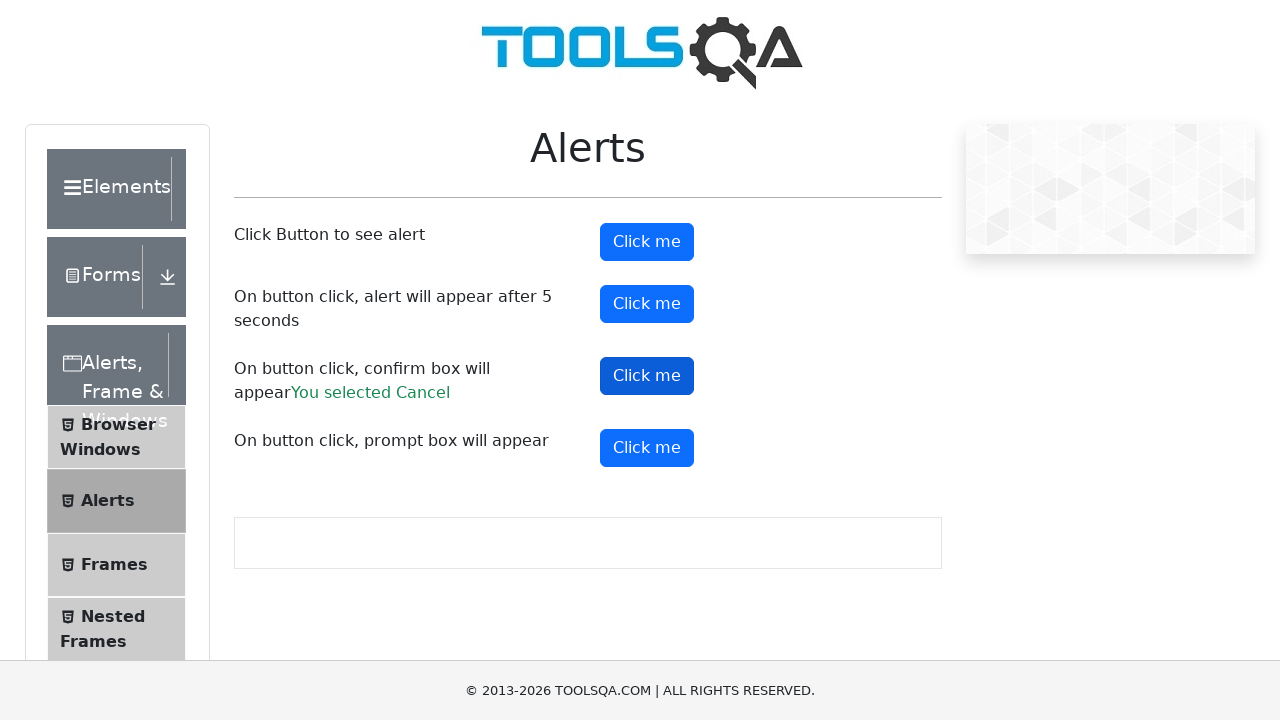

Set up dialog handler to accept prompt dialog and enter 'Selenium Test' as name
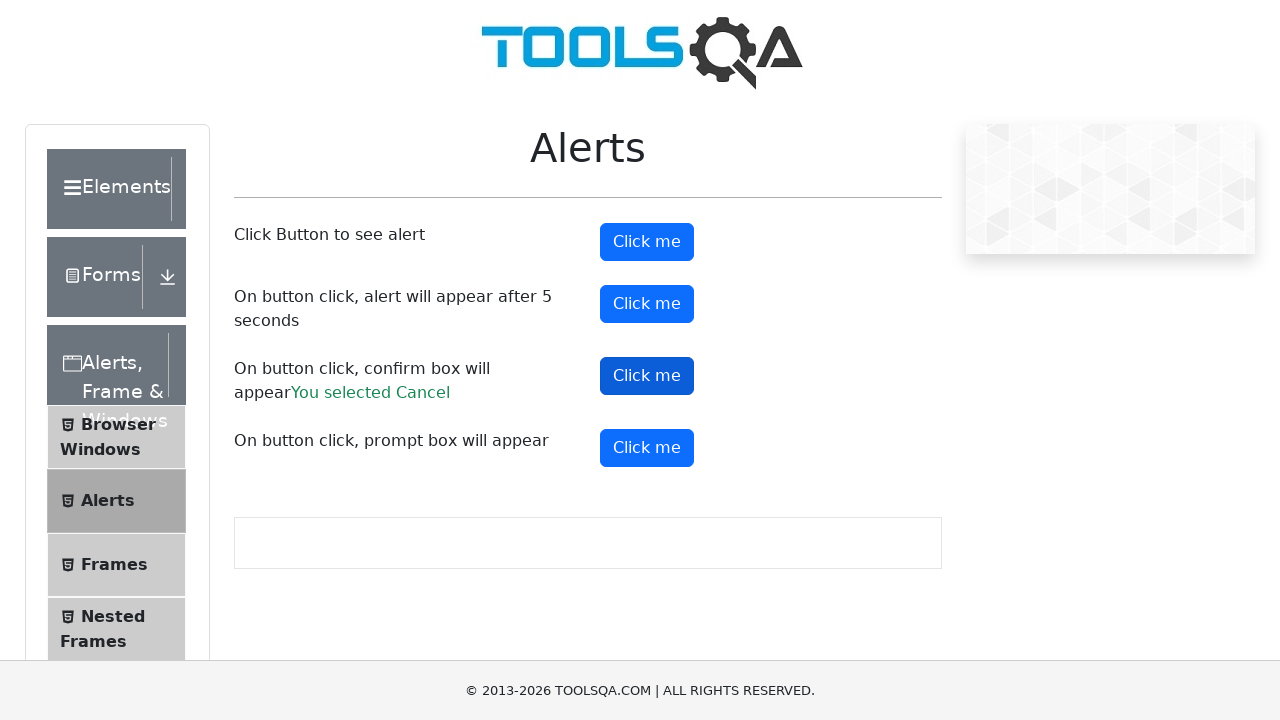

Scrolled prompt button into view
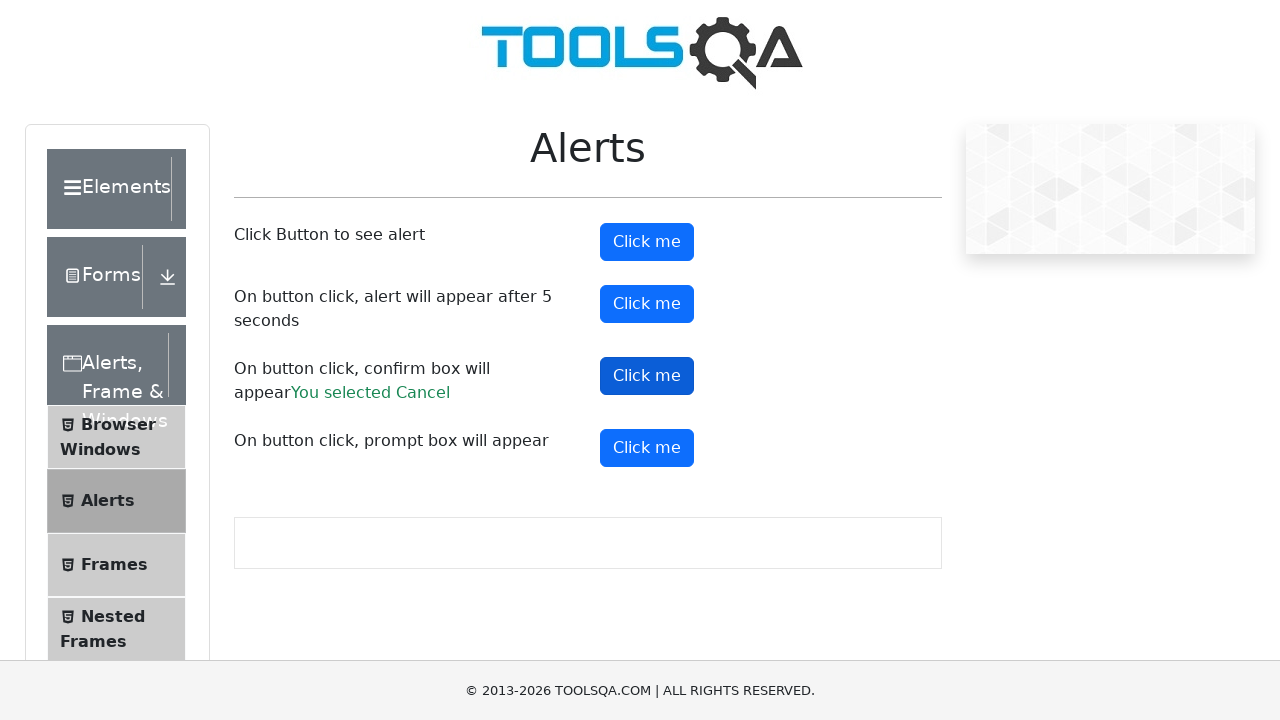

Clicked prompt button to trigger prompt dialog at (647, 448) on #promtButton
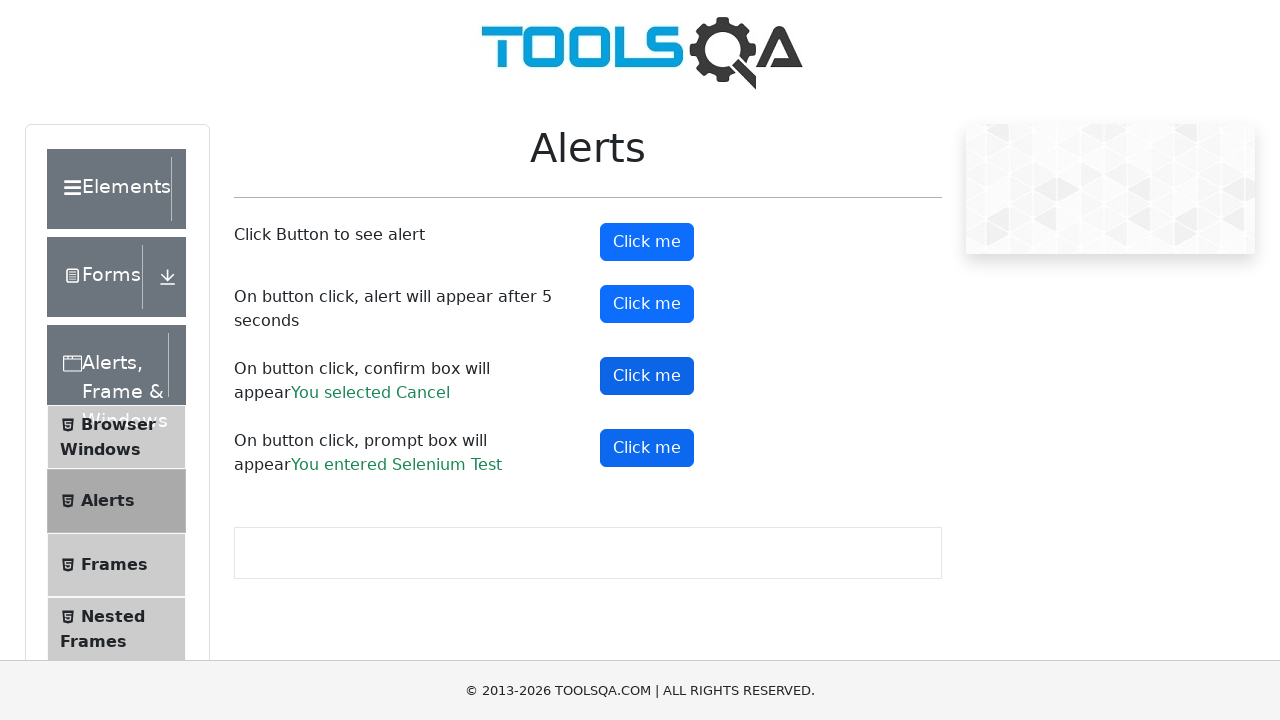

Waited for prompt result element to appear
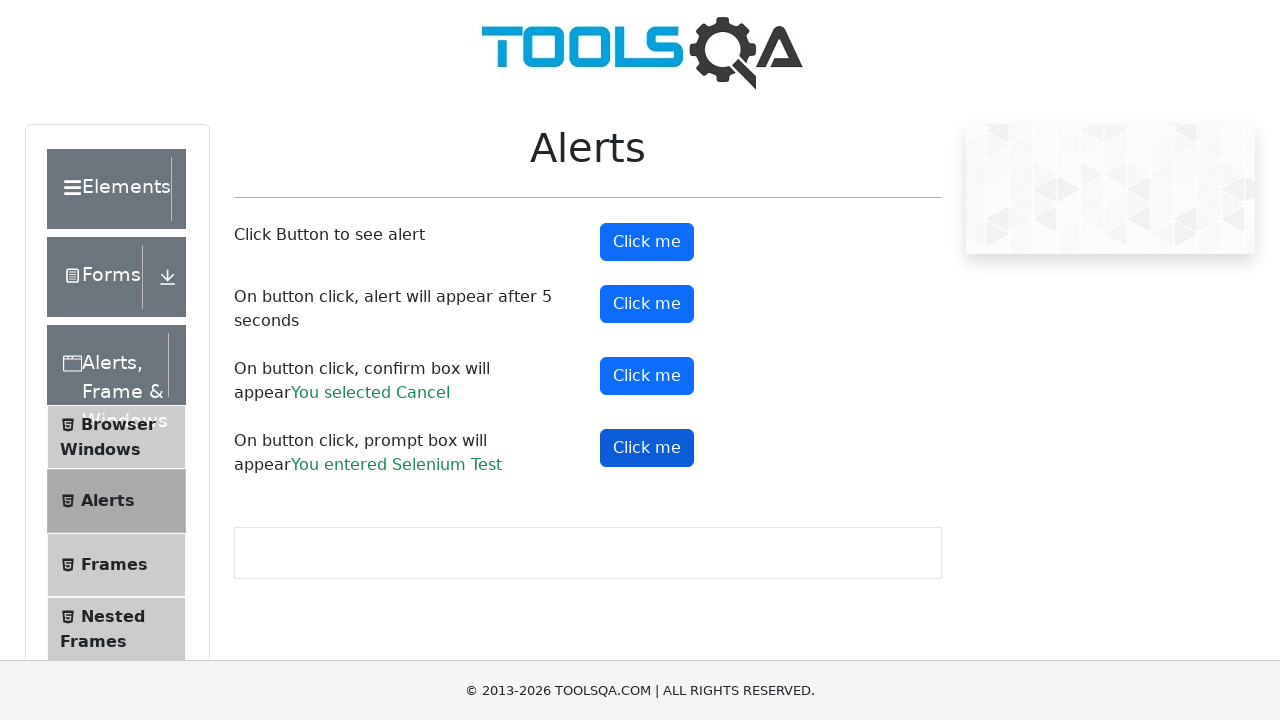

Retrieved prompt result text content
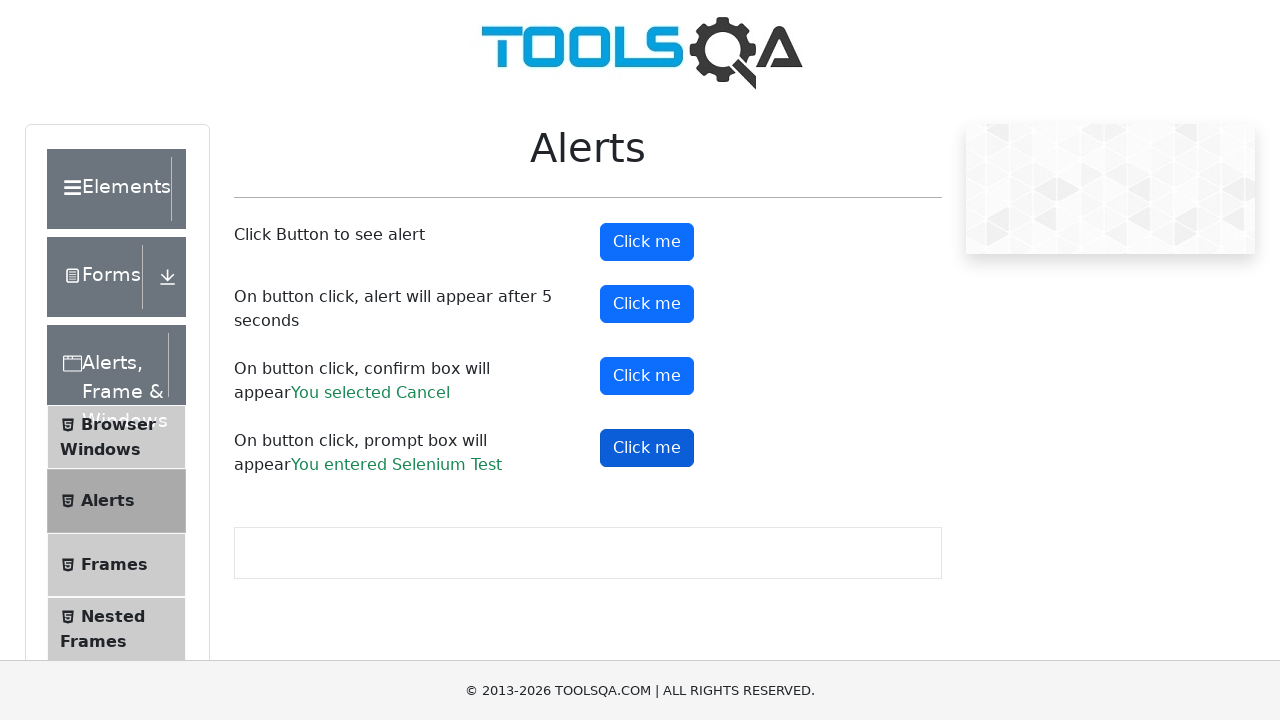

Verified that 'Selenium Test' appears in the prompt result
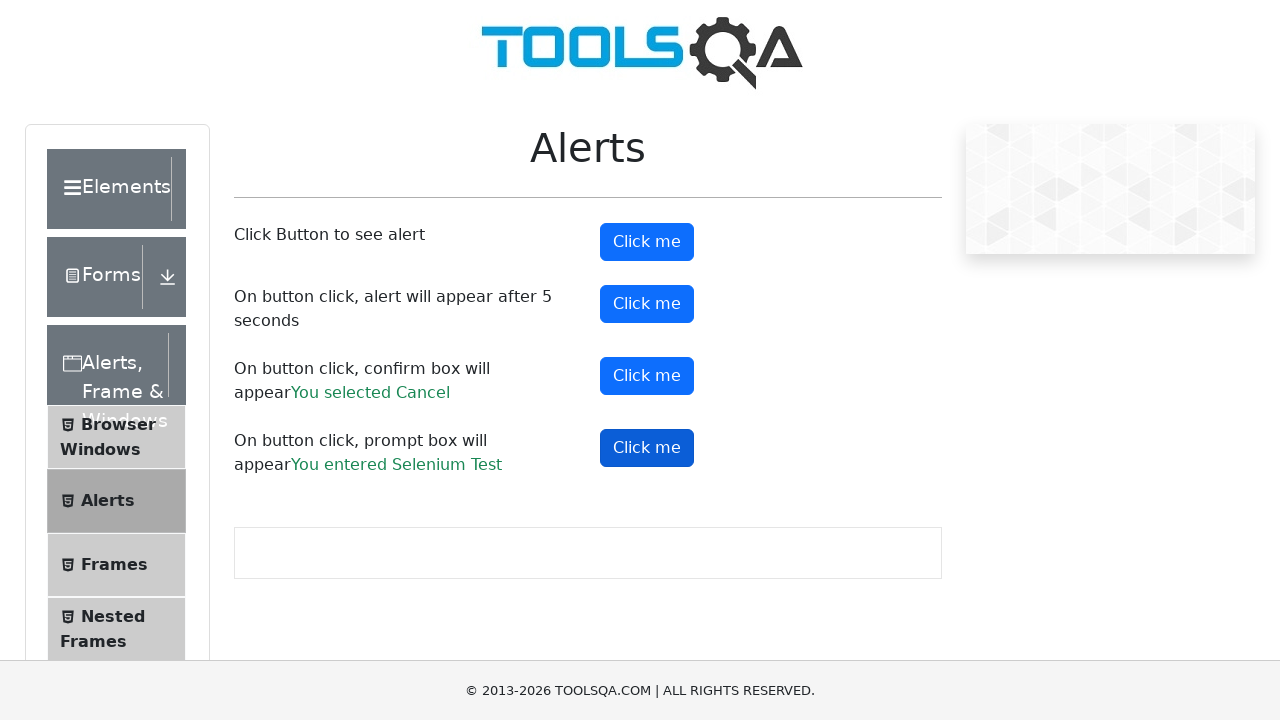

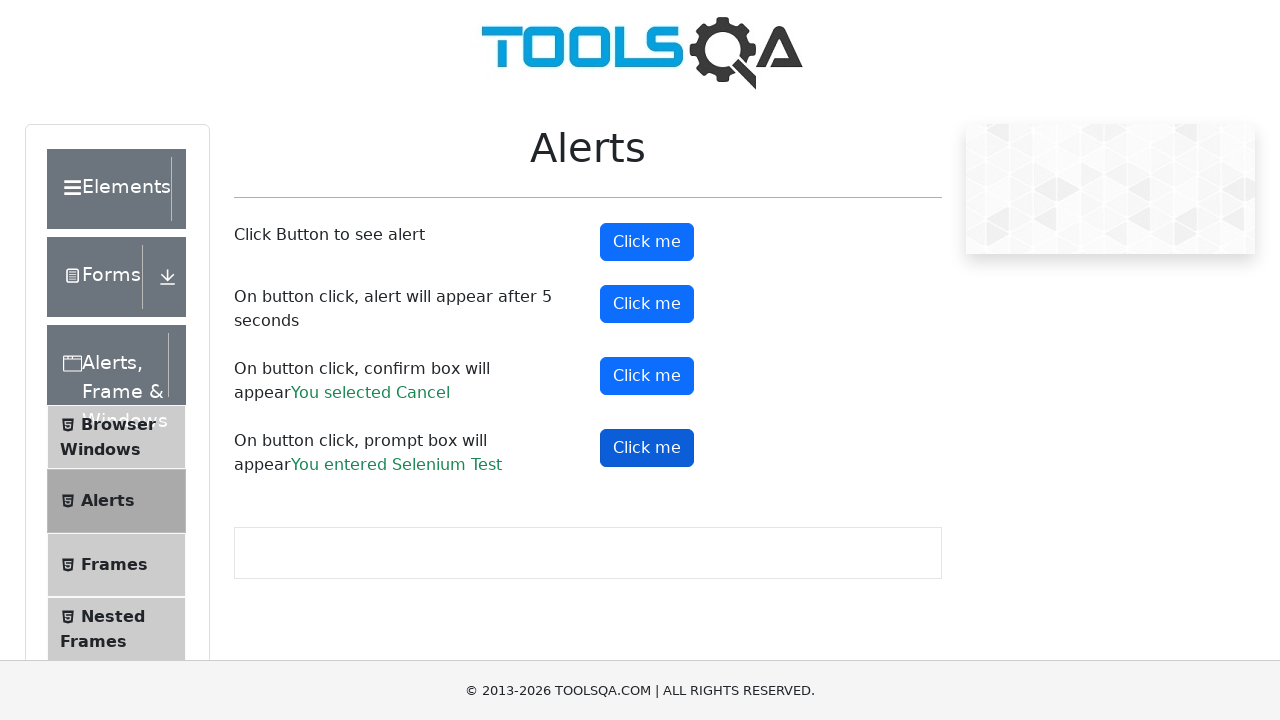